Tests a signup/registration form by filling in first name, last name, and email fields, then submitting the form

Starting URL: https://secure-retreat-92358.herokuapp.com/

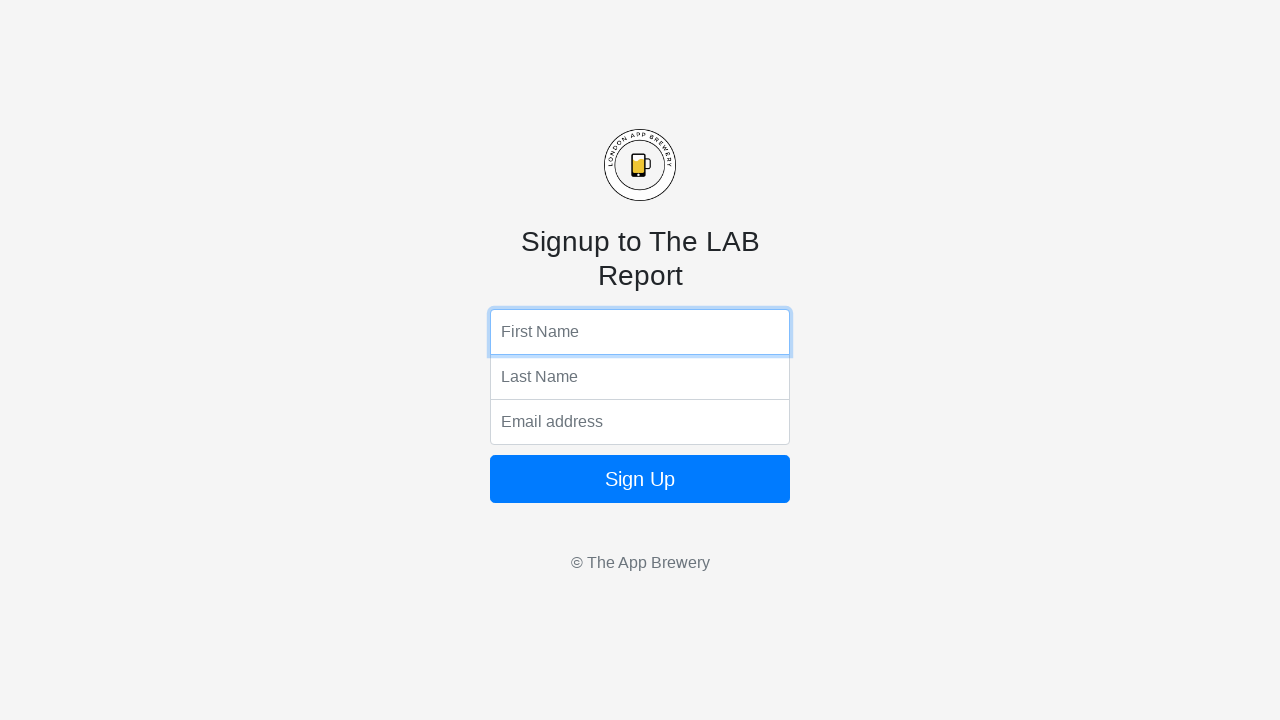

Clicked first name field at (640, 332) on input[name='fName']
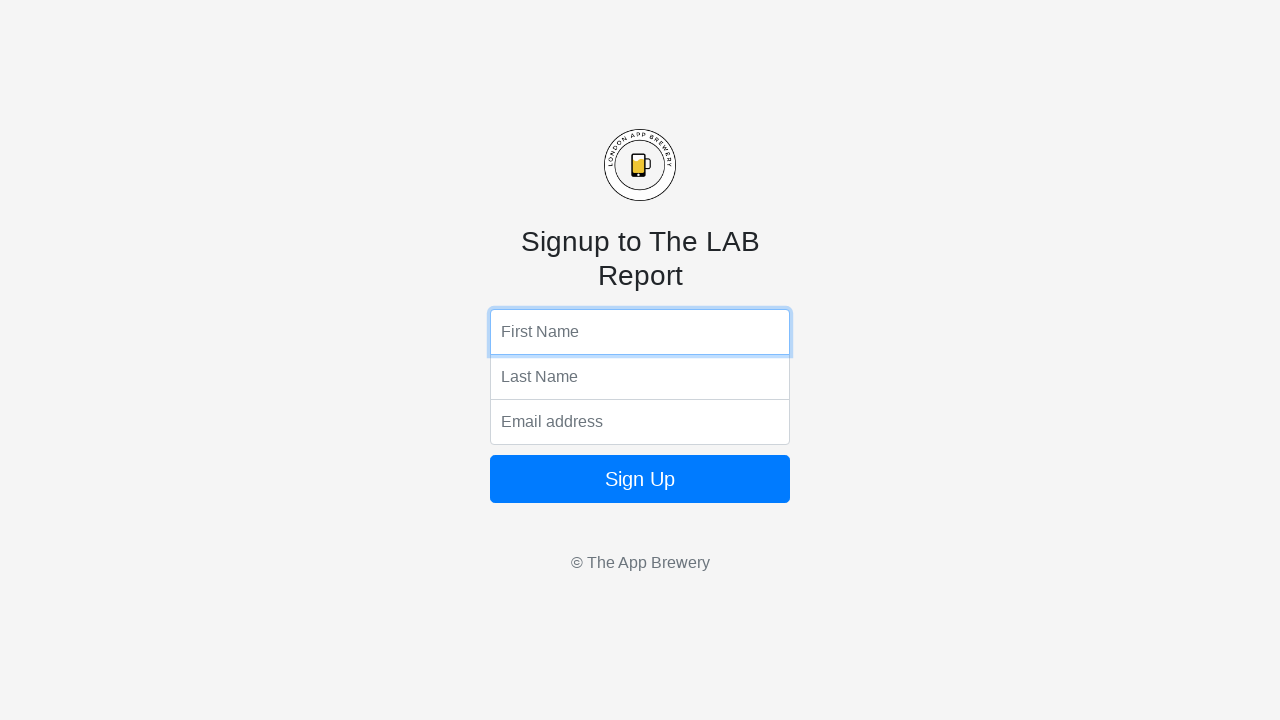

Filled first name field with 'Marcus' on input[name='fName']
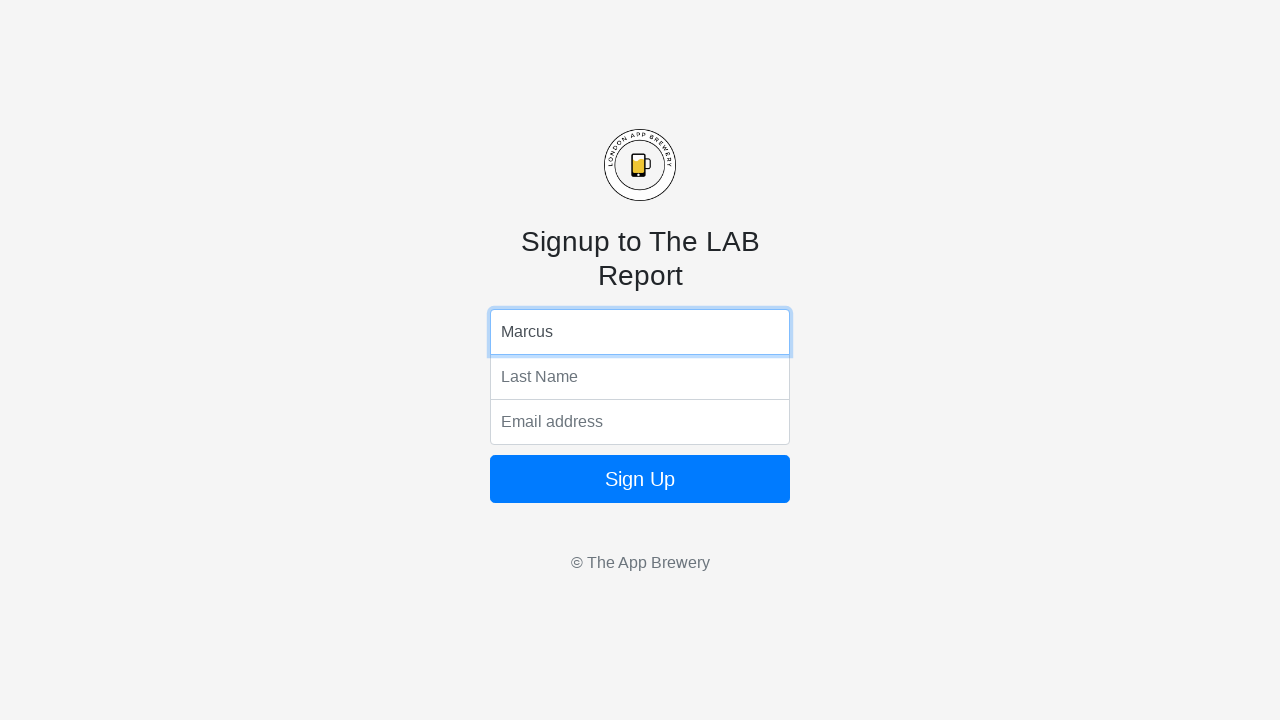

Clicked last name field at (640, 377) on input[name='lName']
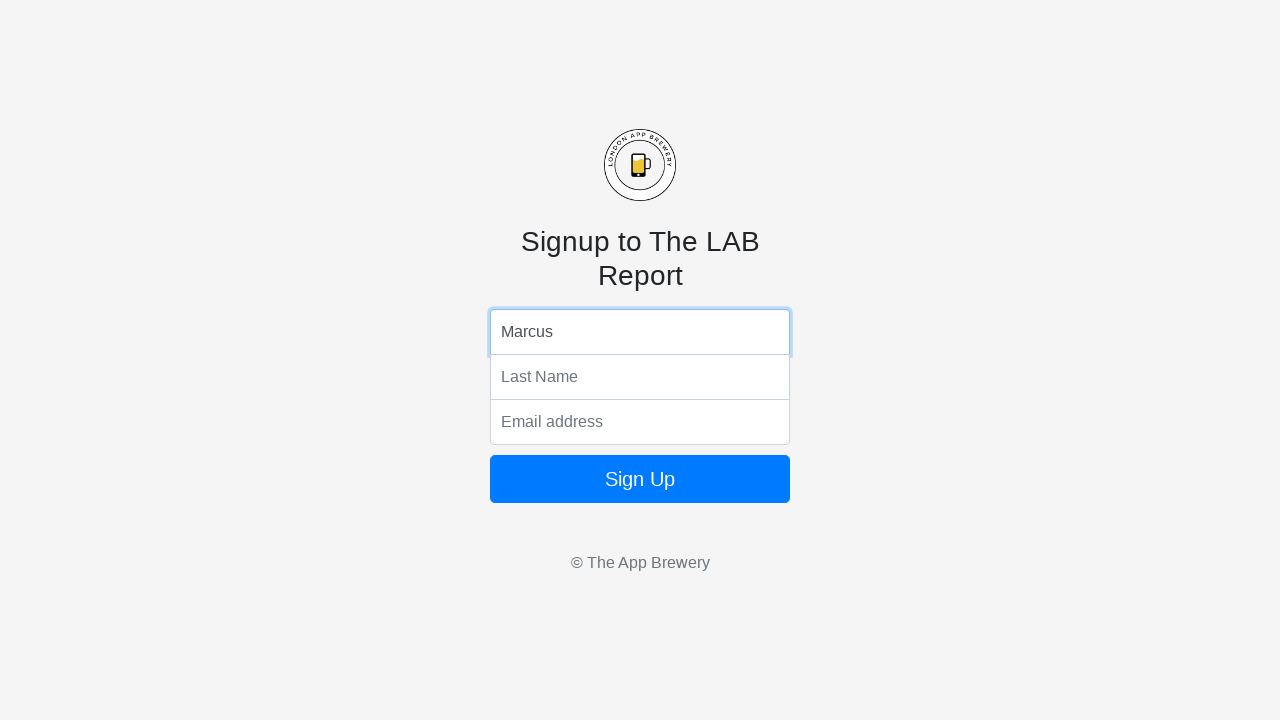

Filled last name field with 'Thompson' on input[name='lName']
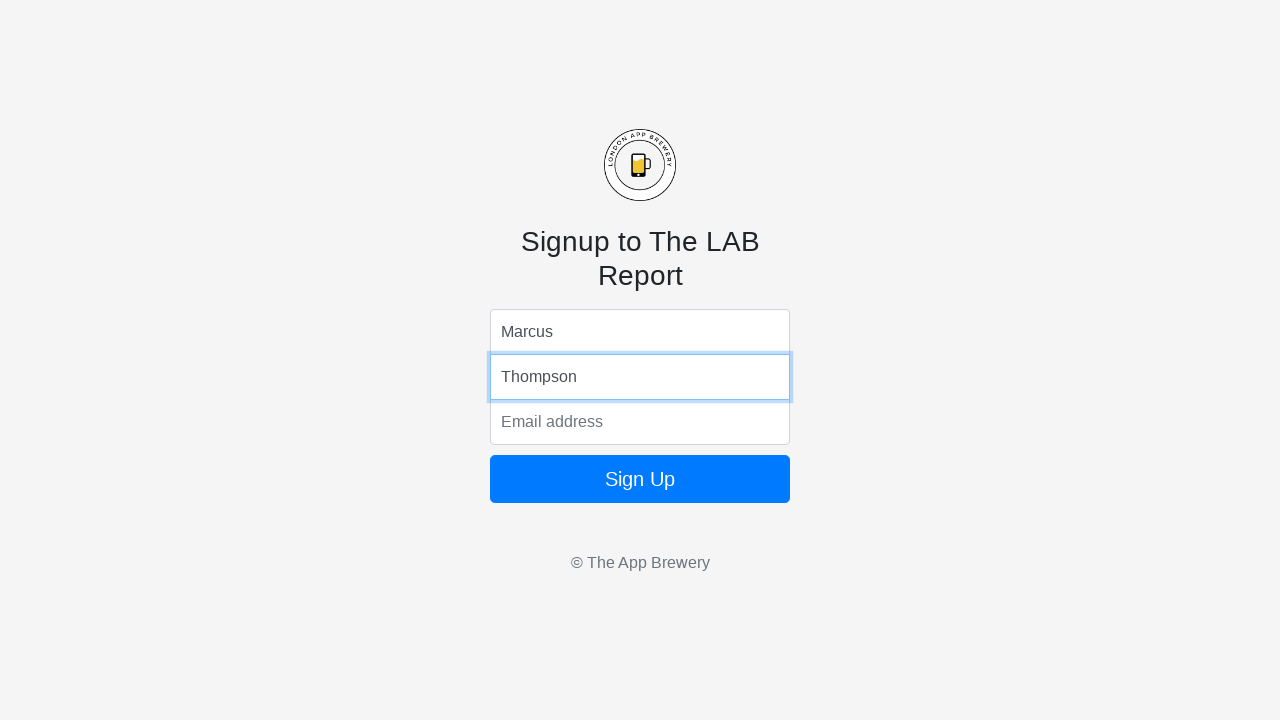

Clicked email field at (640, 422) on input[name='email']
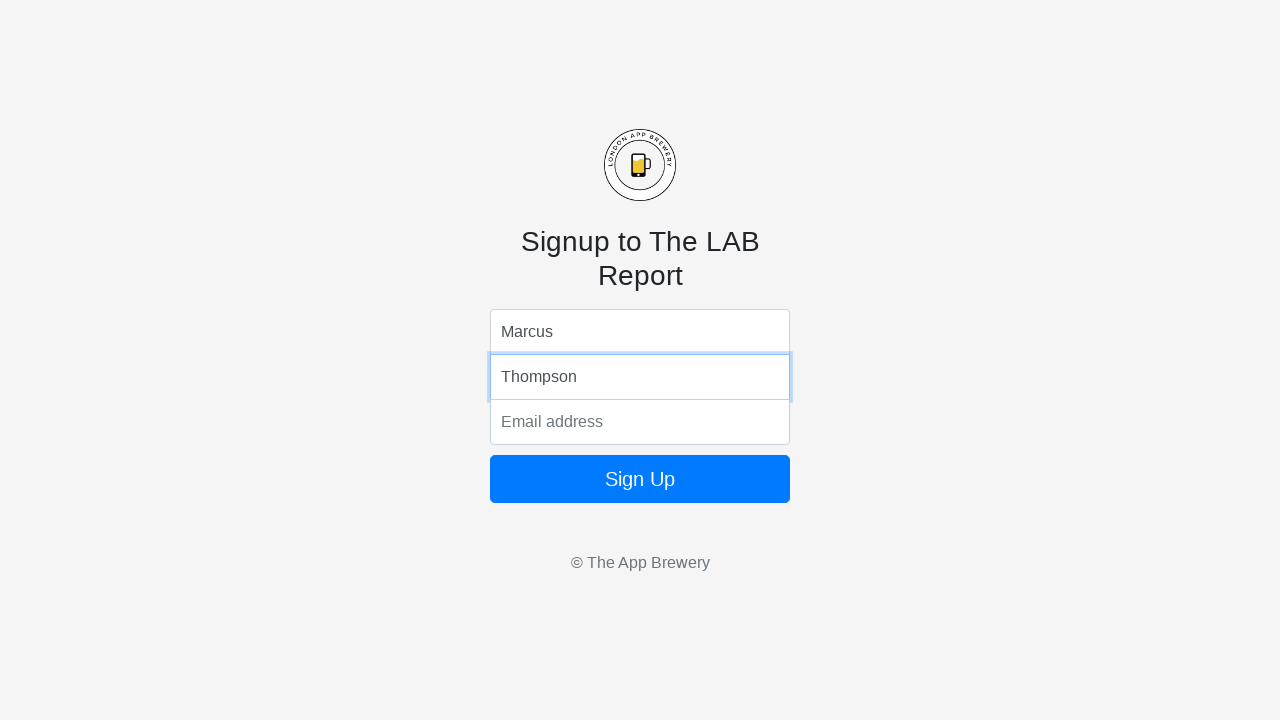

Filled email field with 'marcus.thompson@example.com' on input[name='email']
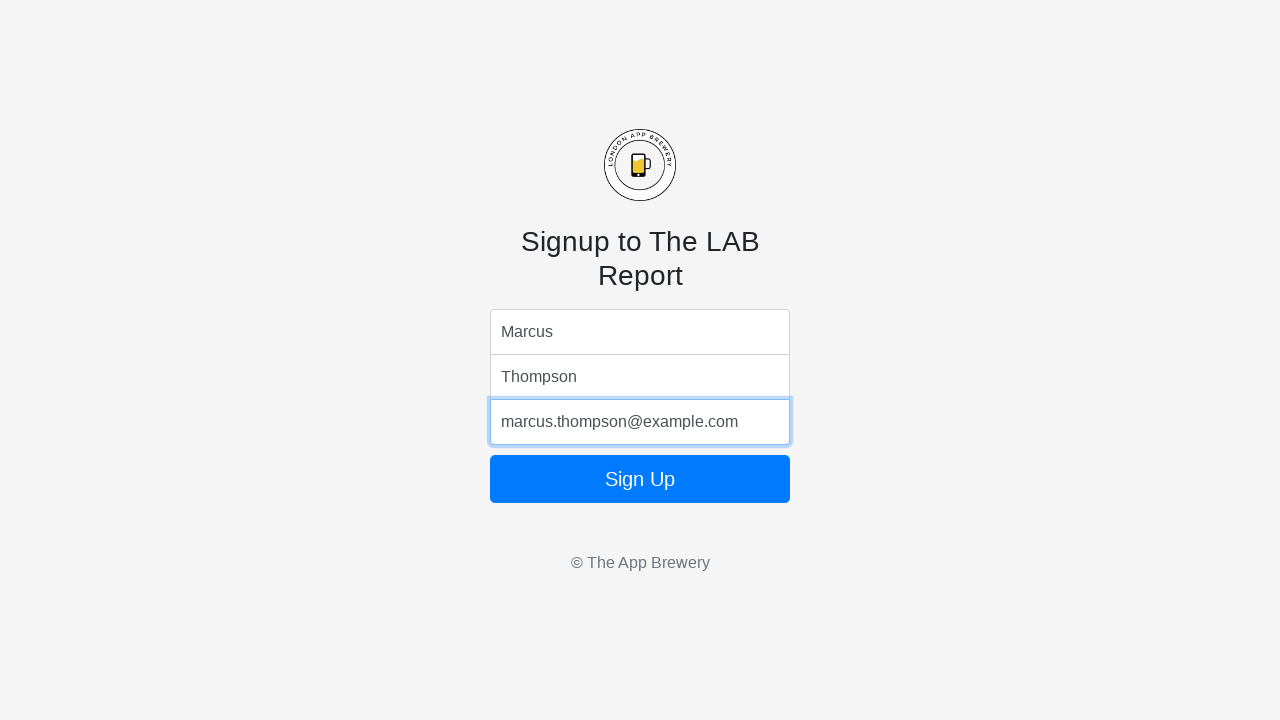

Submitted form by pressing Enter on email field on input[name='email']
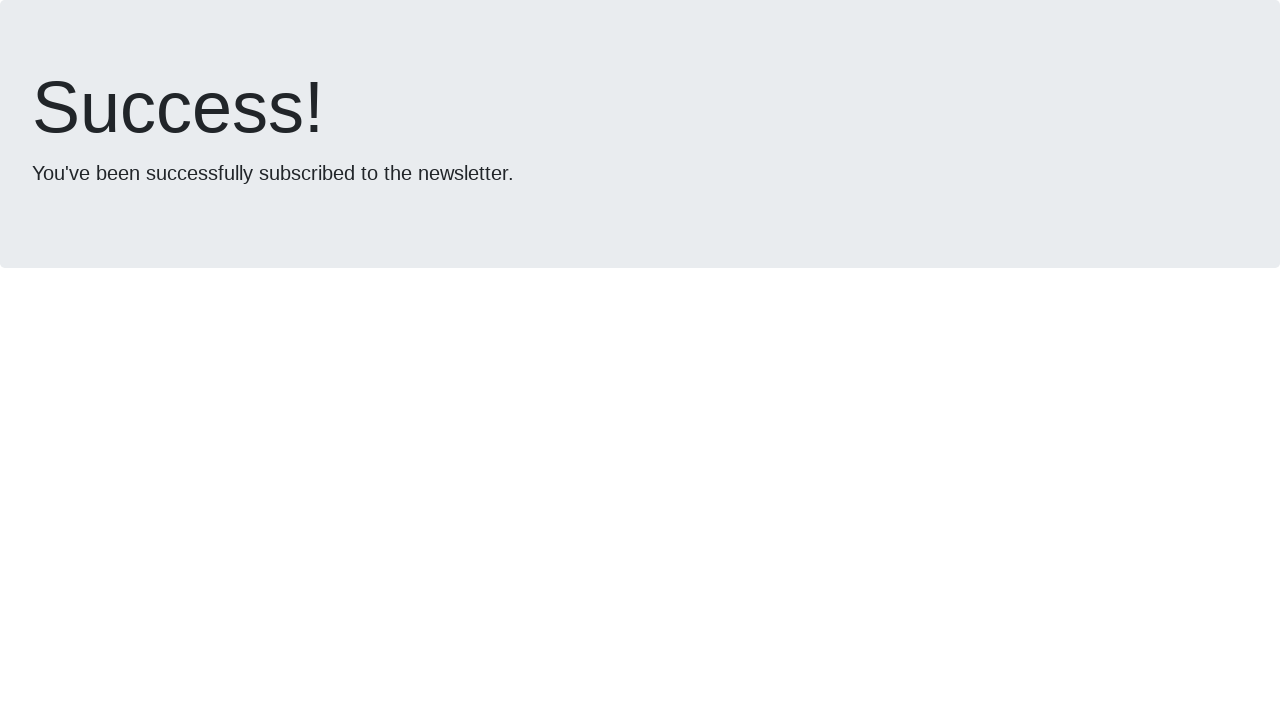

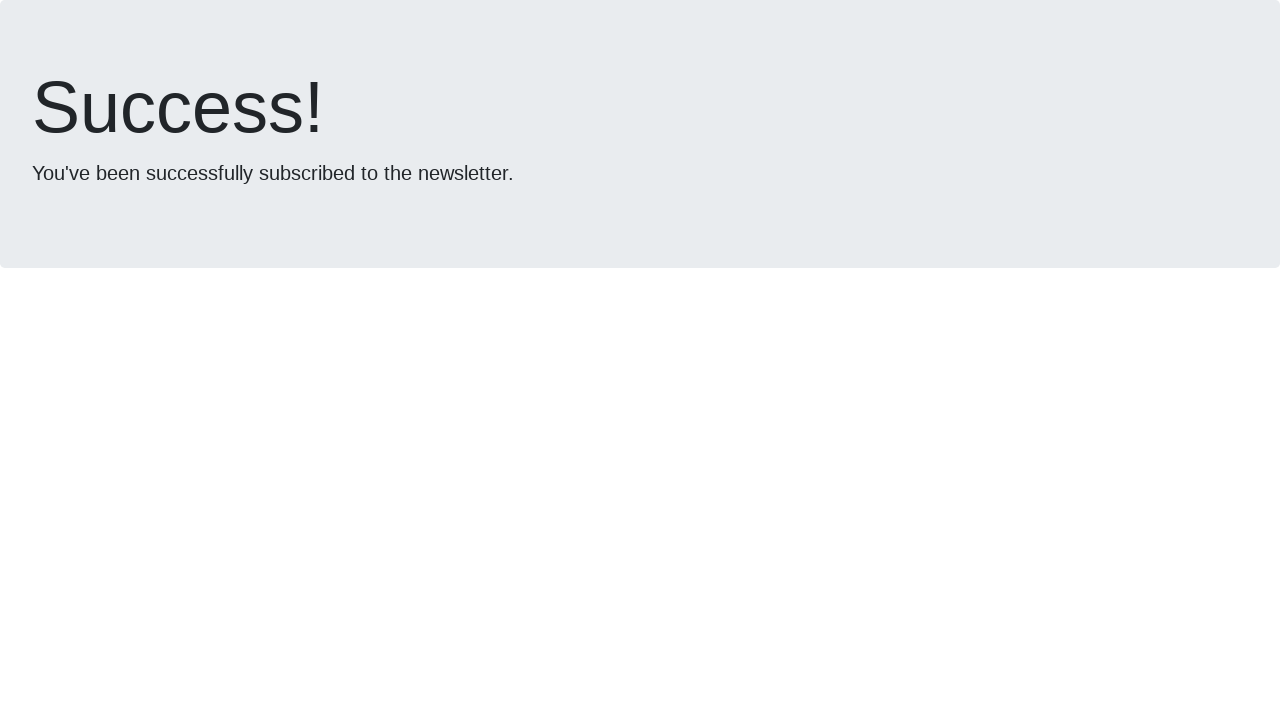